Tests train ticket search functionality on 12306.cn by entering departure and arrival stations along with travel date, then submitting the search

Starting URL: https://www.12306.cn

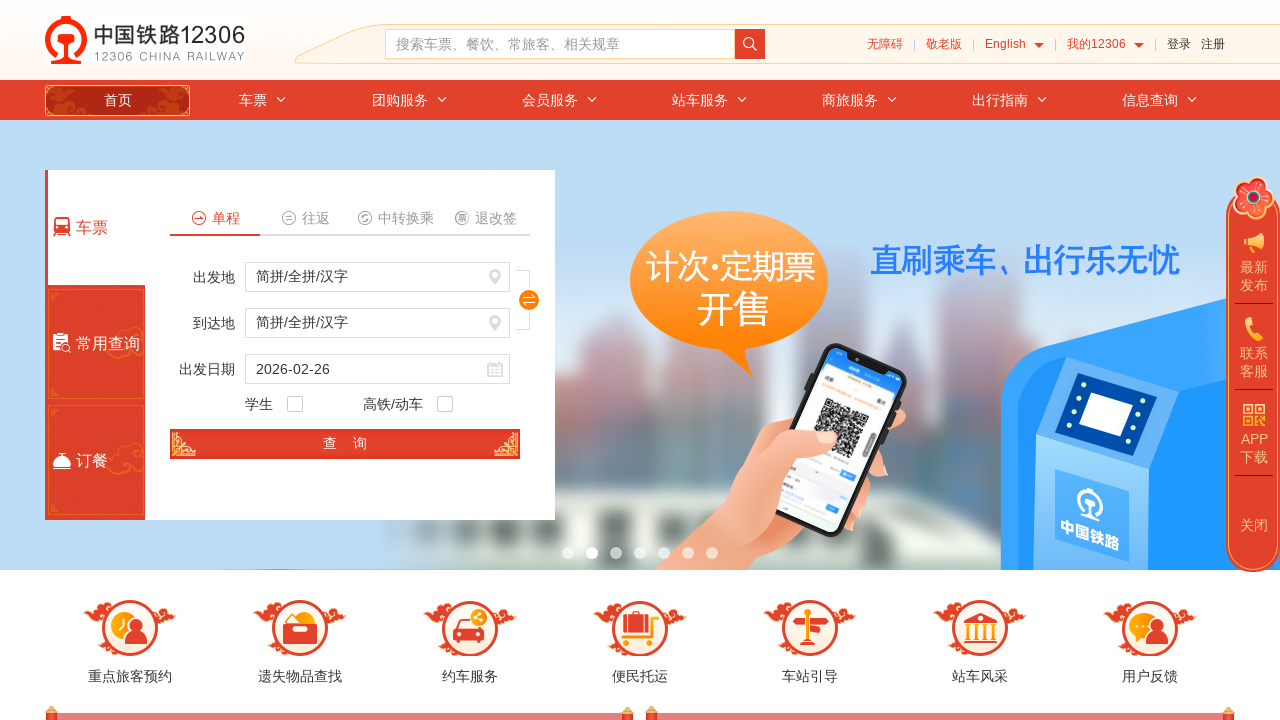

Clicked on departure station field at (378, 277) on #fromStationText
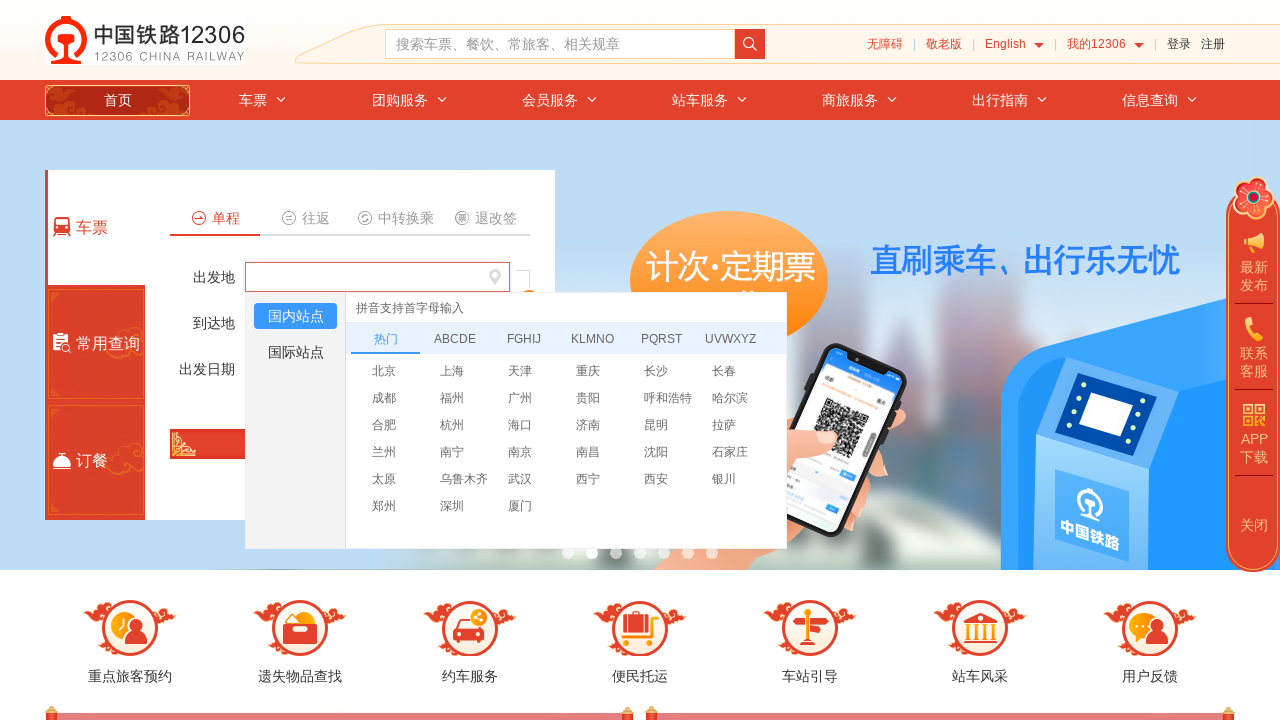

Entered departure station '南京' (Nanjing) on #fromStationText
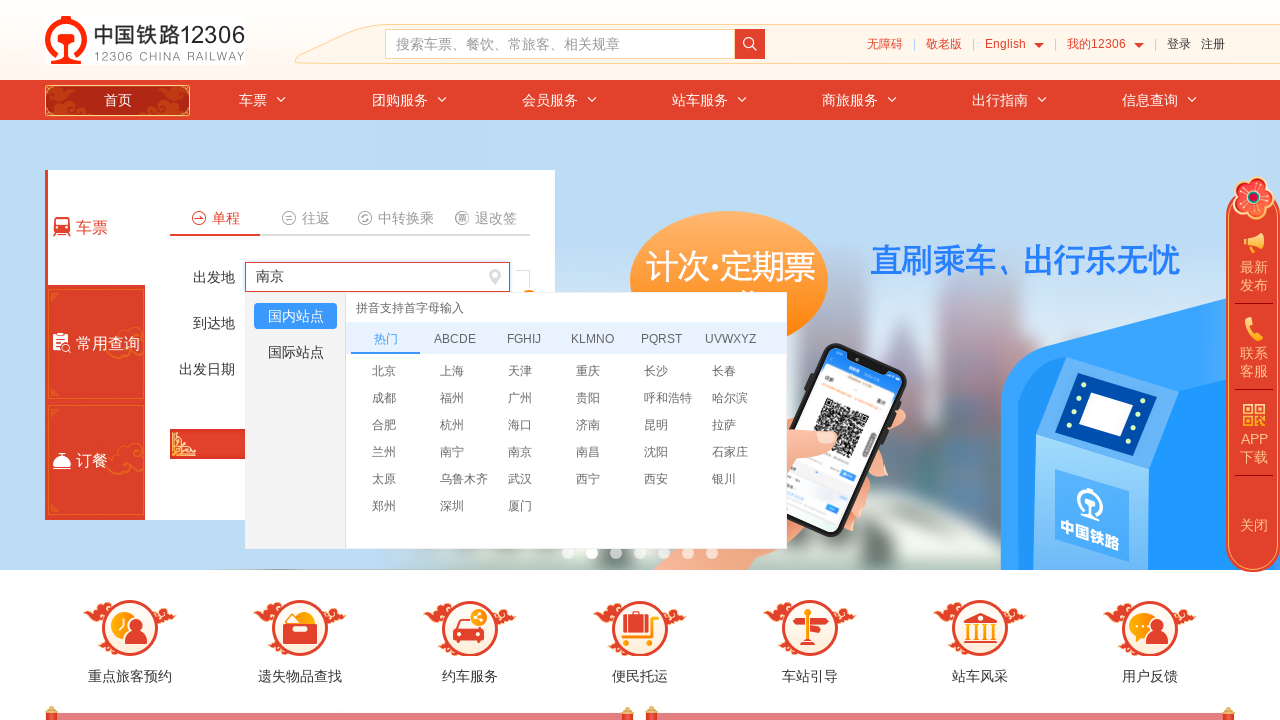

Pressed Enter to confirm departure station
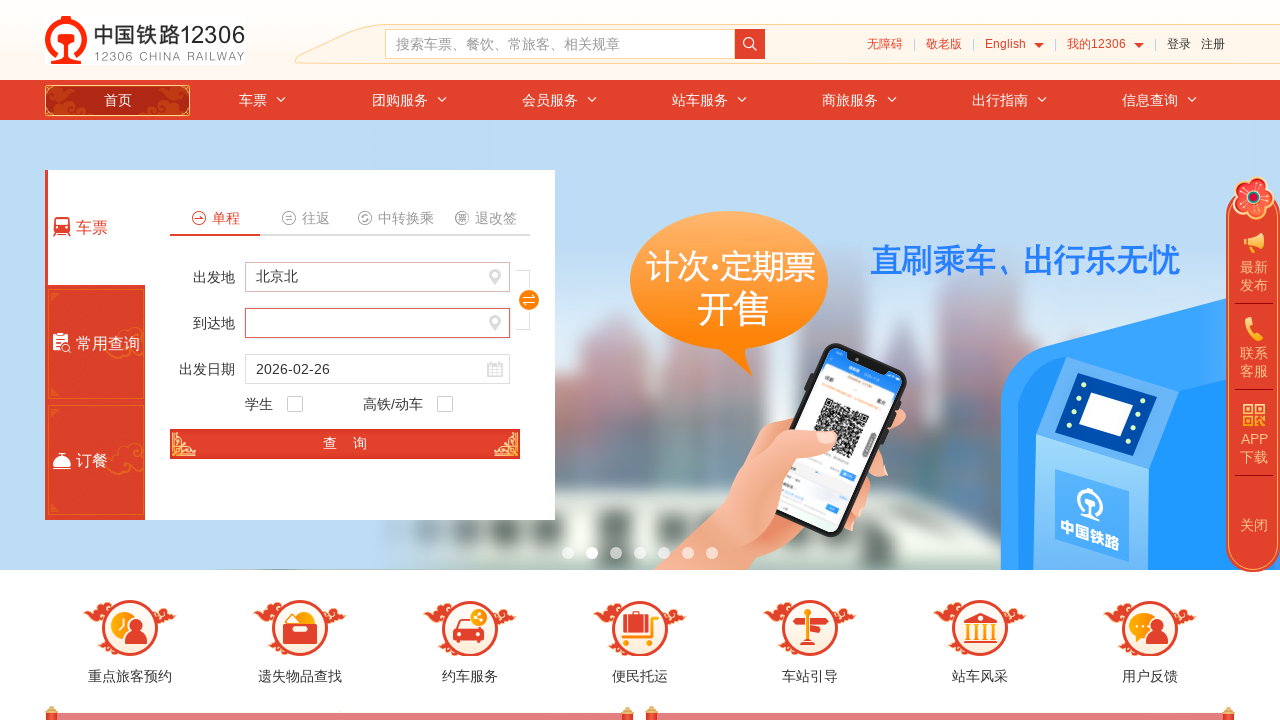

Clicked on arrival station field at (378, 323) on #toStationText
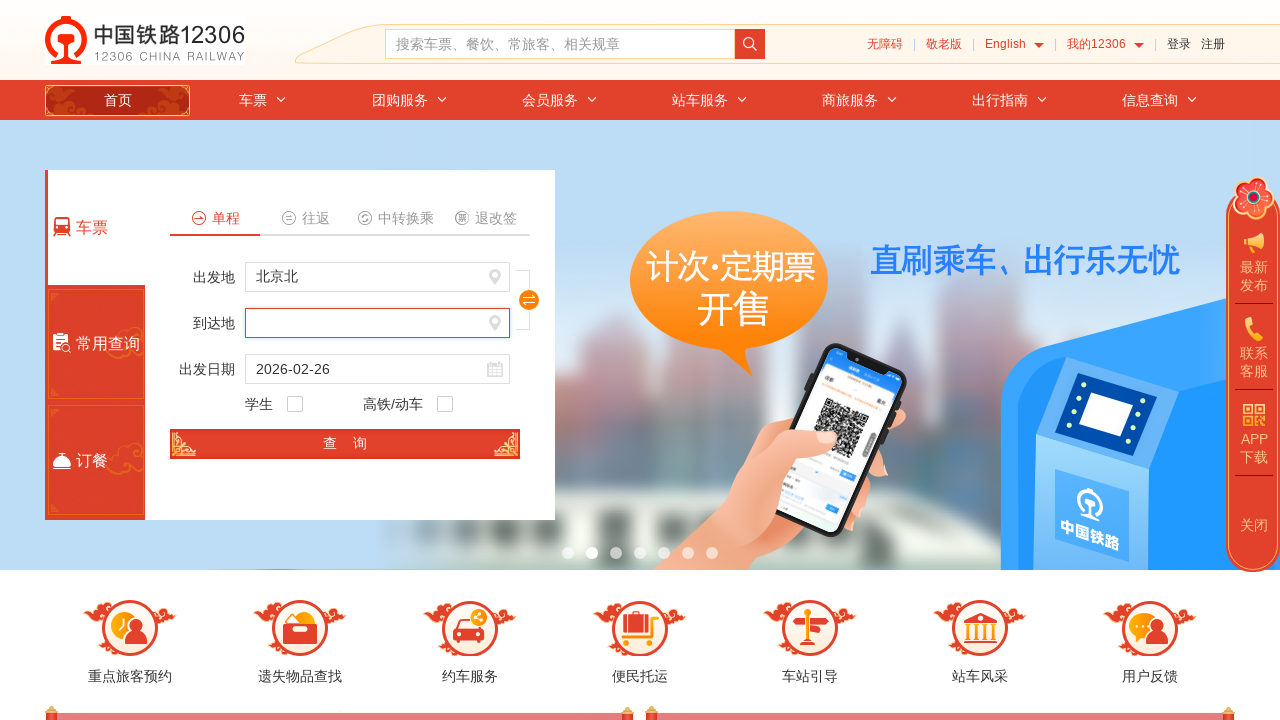

Entered arrival station '上海' (Shanghai) on #toStationText
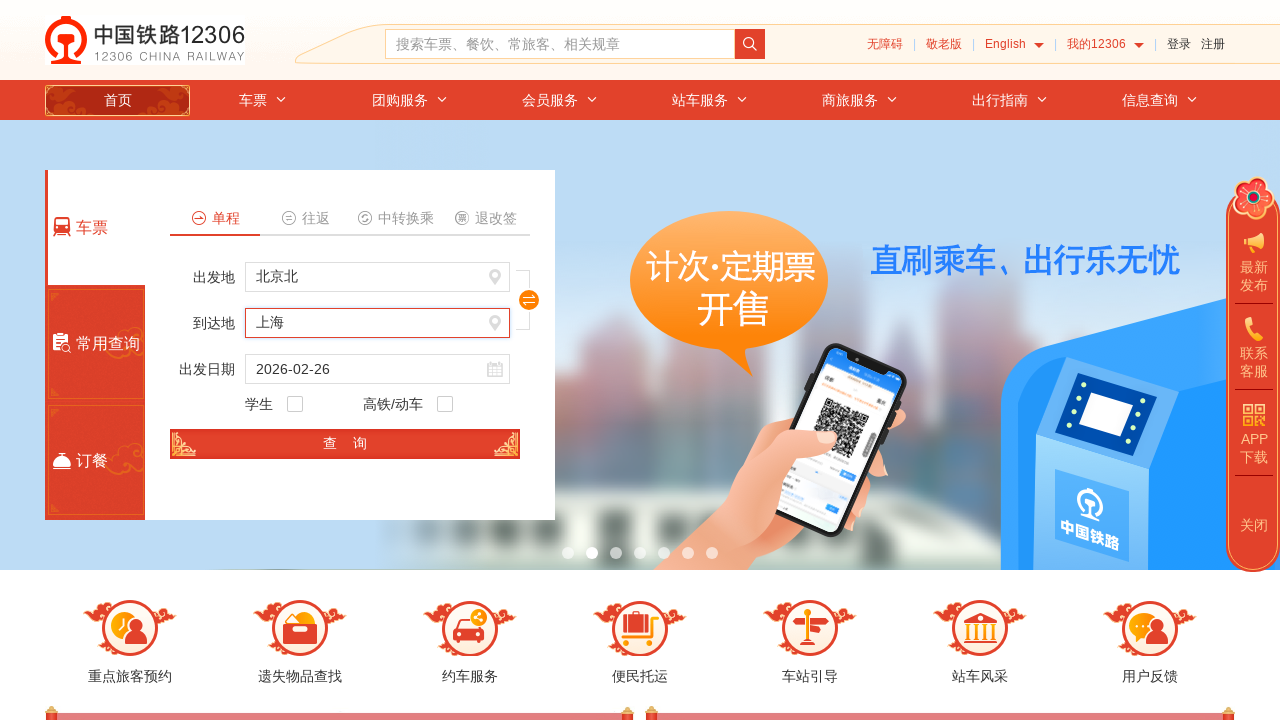

Pressed Enter to confirm arrival station
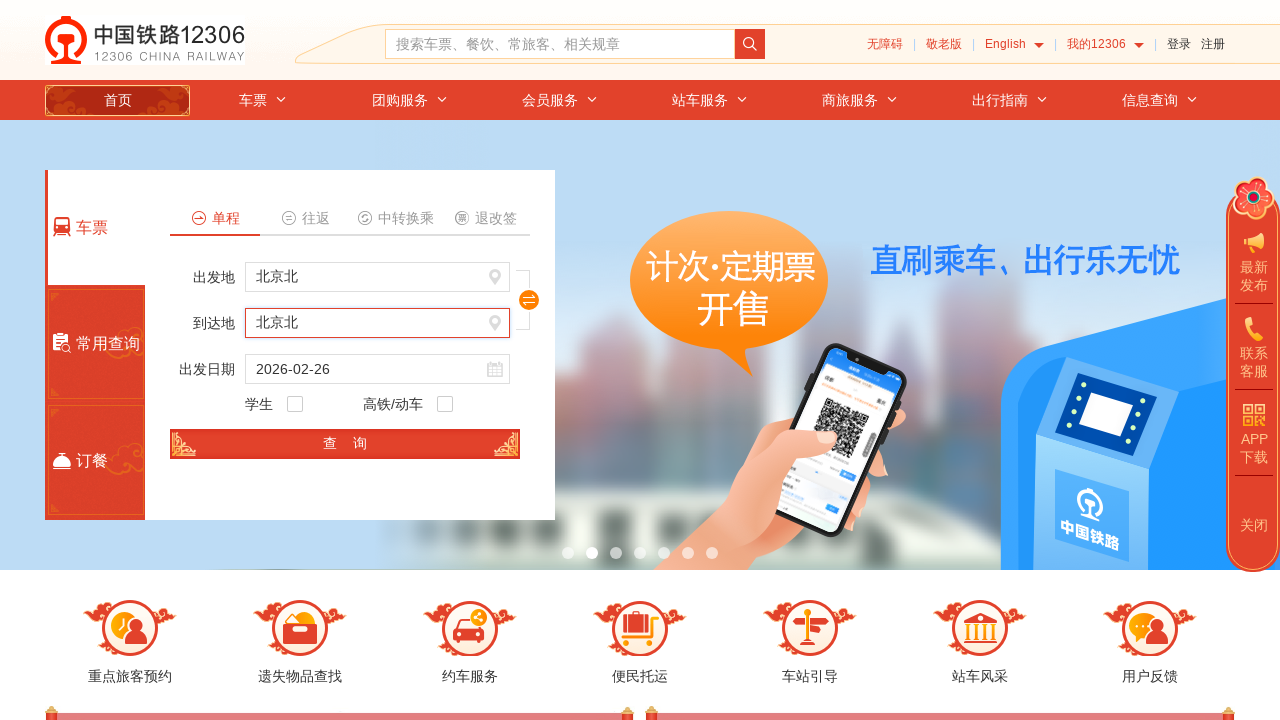

Clicked on travel date field at (378, 369) on #train_date
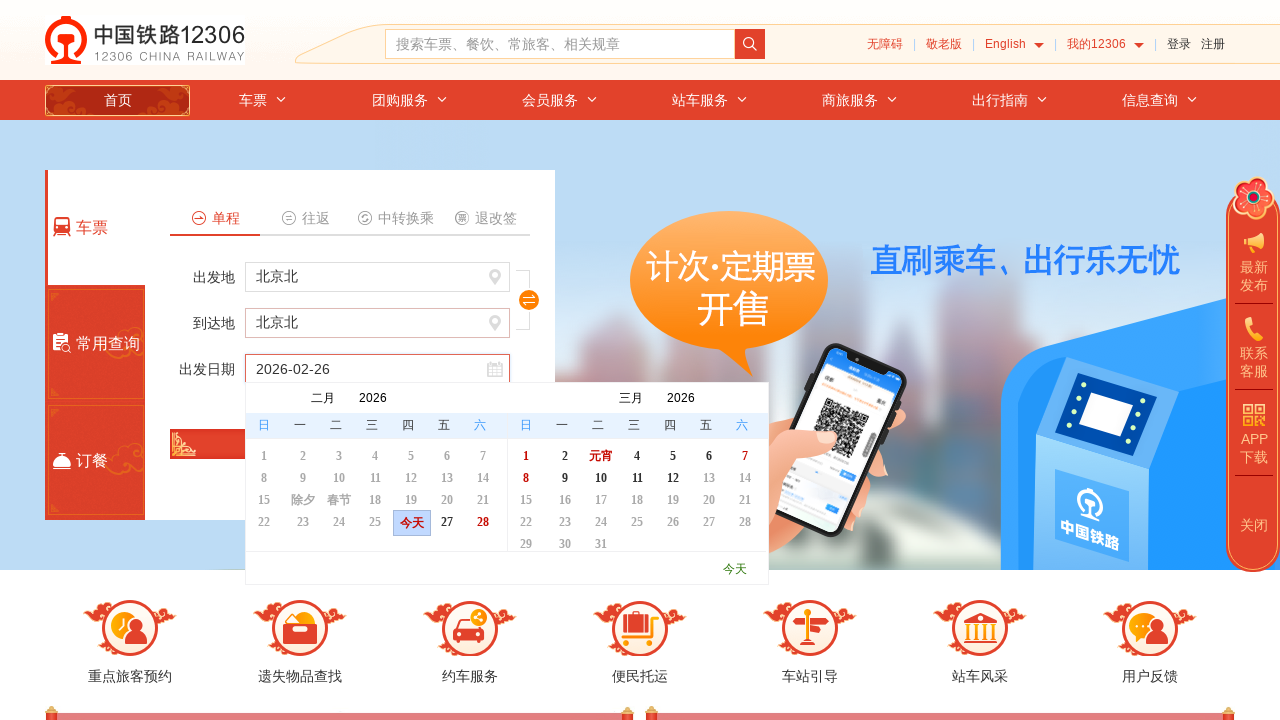

Entered travel date '2024-03-15' on #train_date
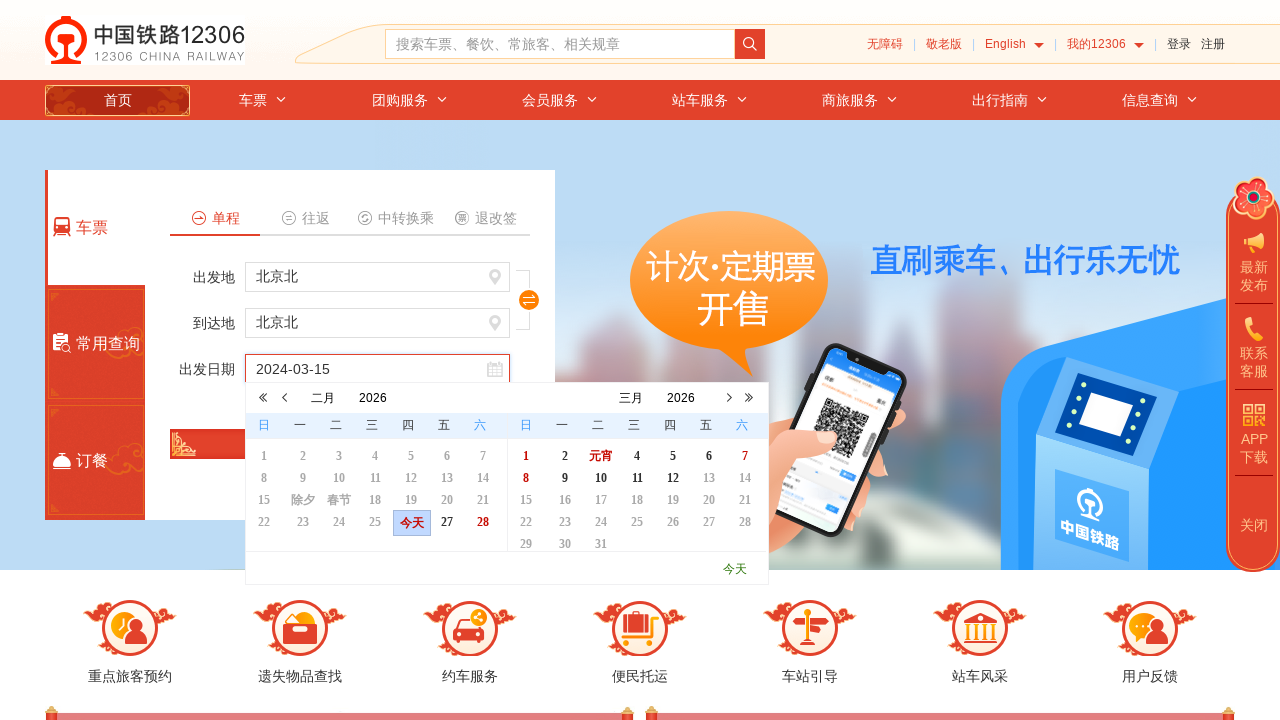

Clicked on calendar wrap to close date picker at (507, 484) on .cal-wrap
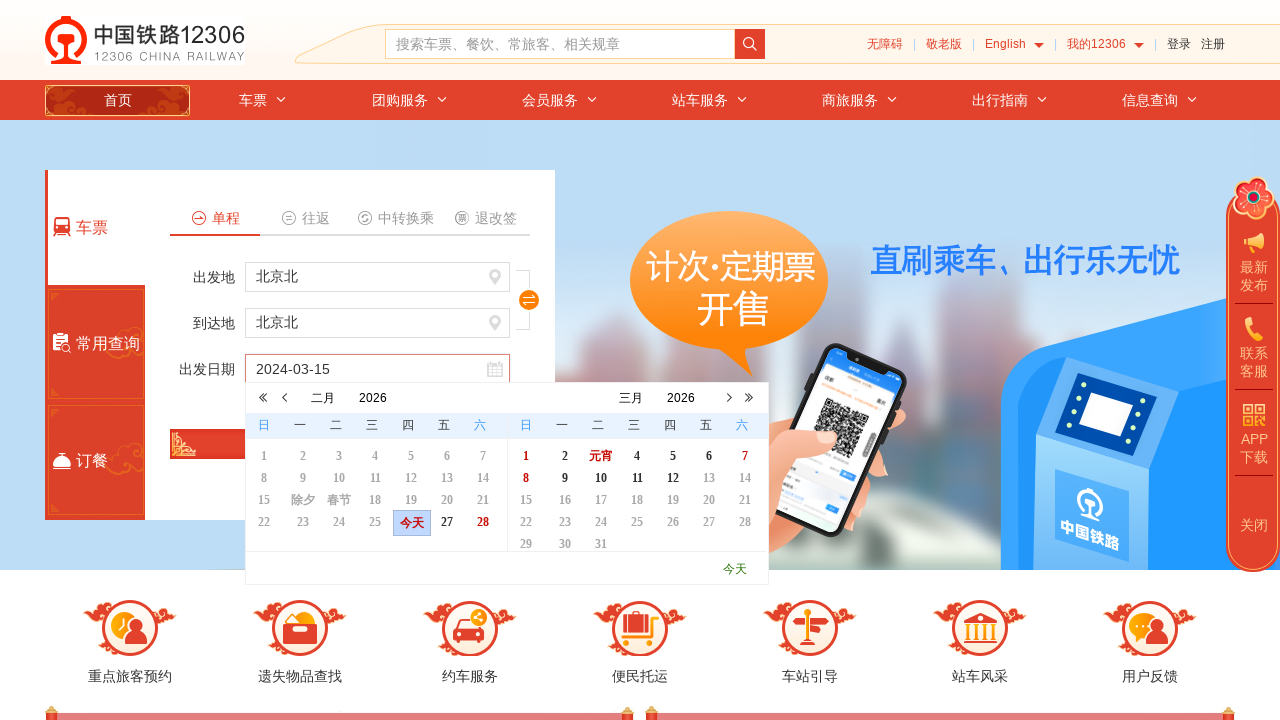

Pressed Tab to move focus away from date picker
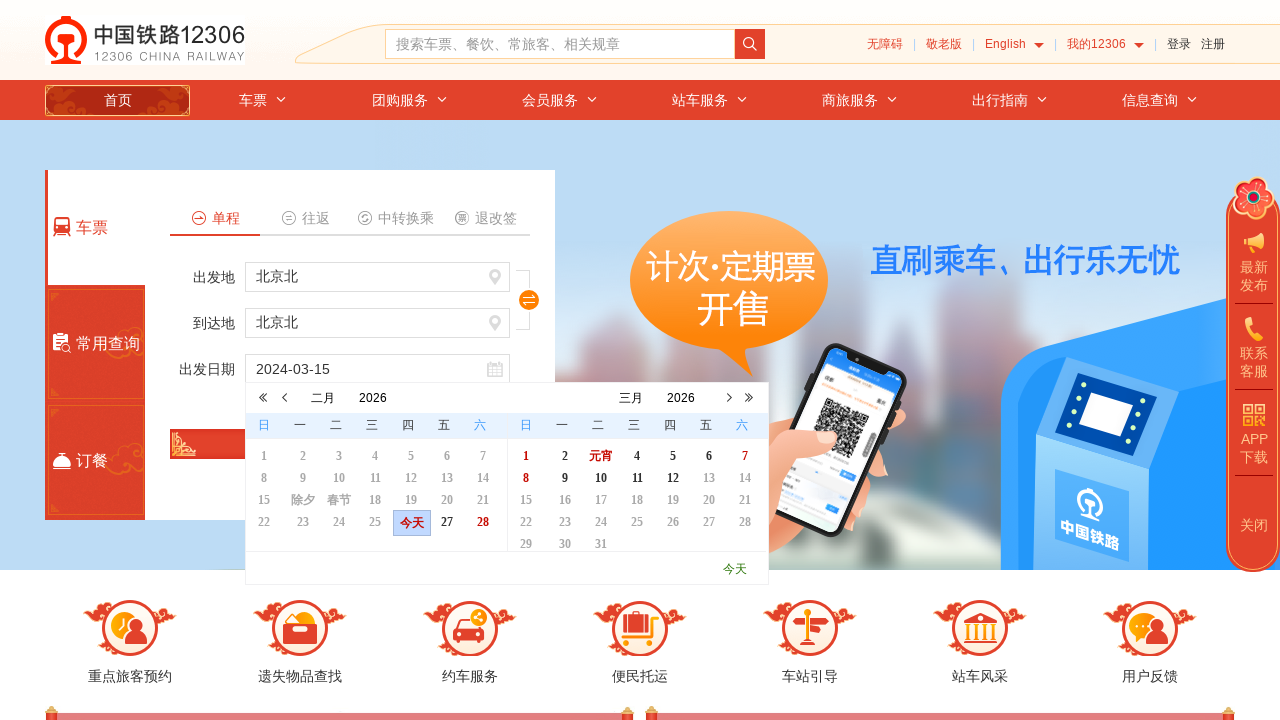

Search button became visible
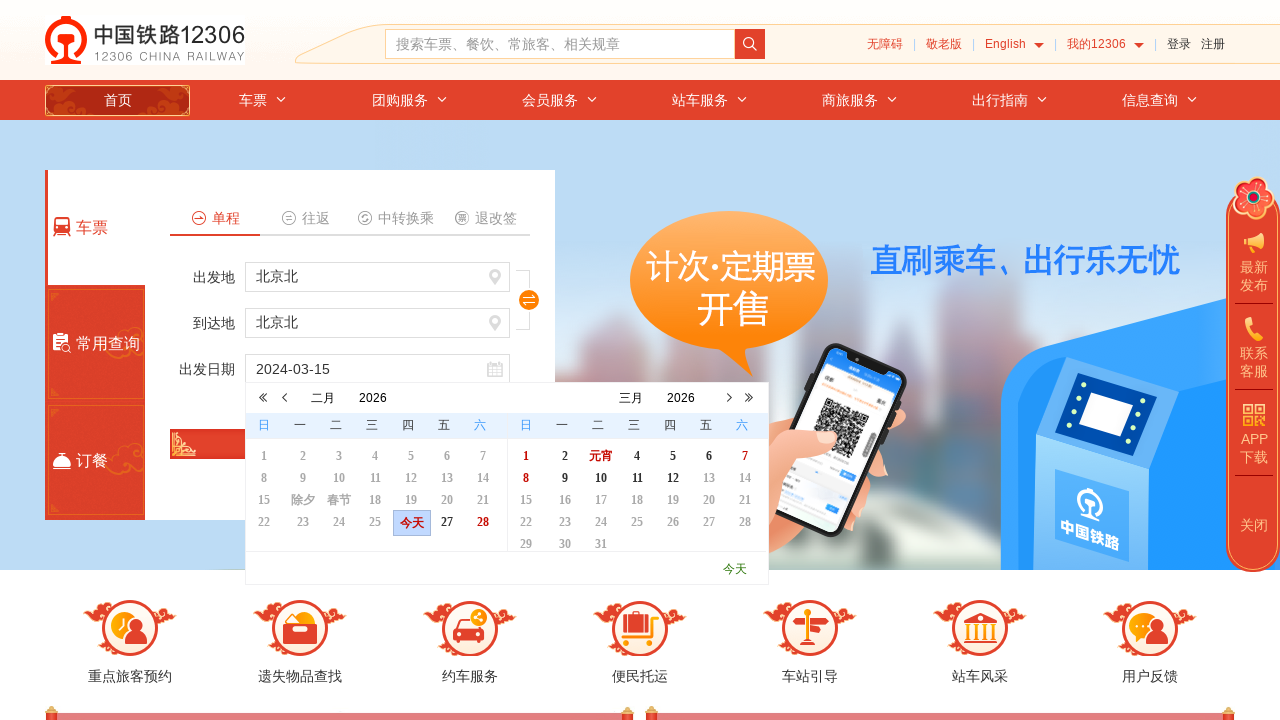

Pressed Enter to submit train ticket search
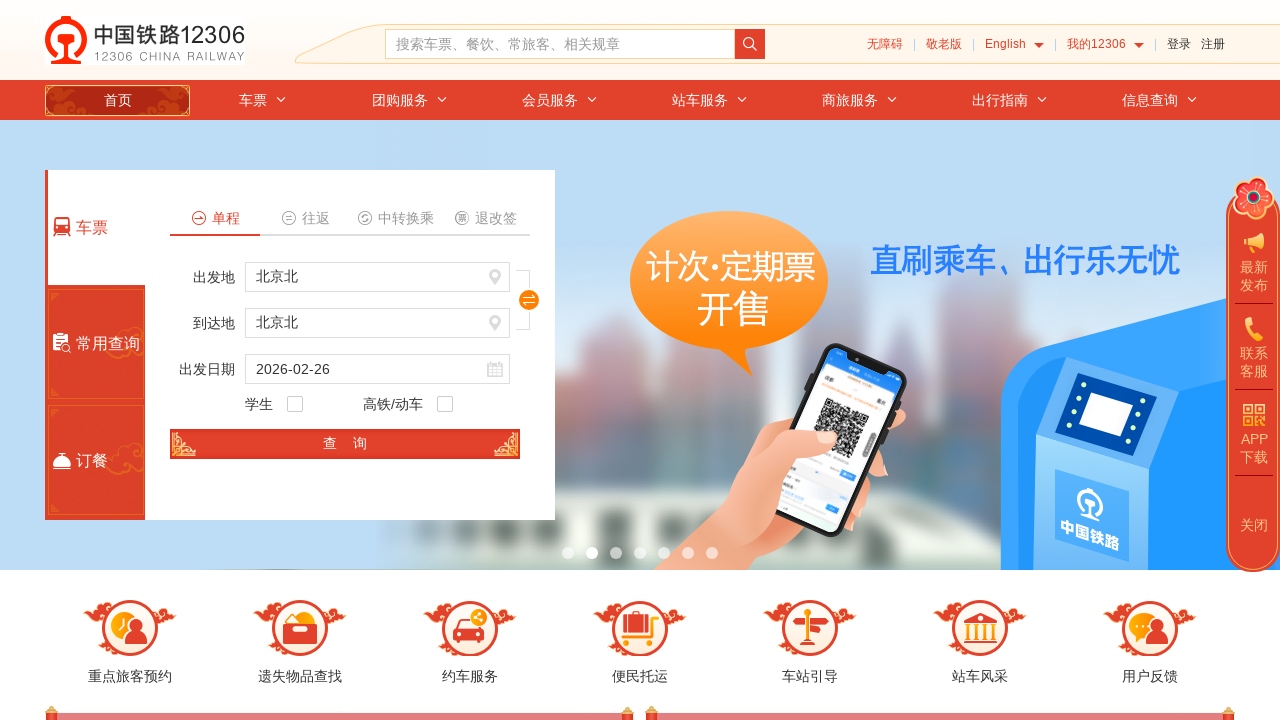

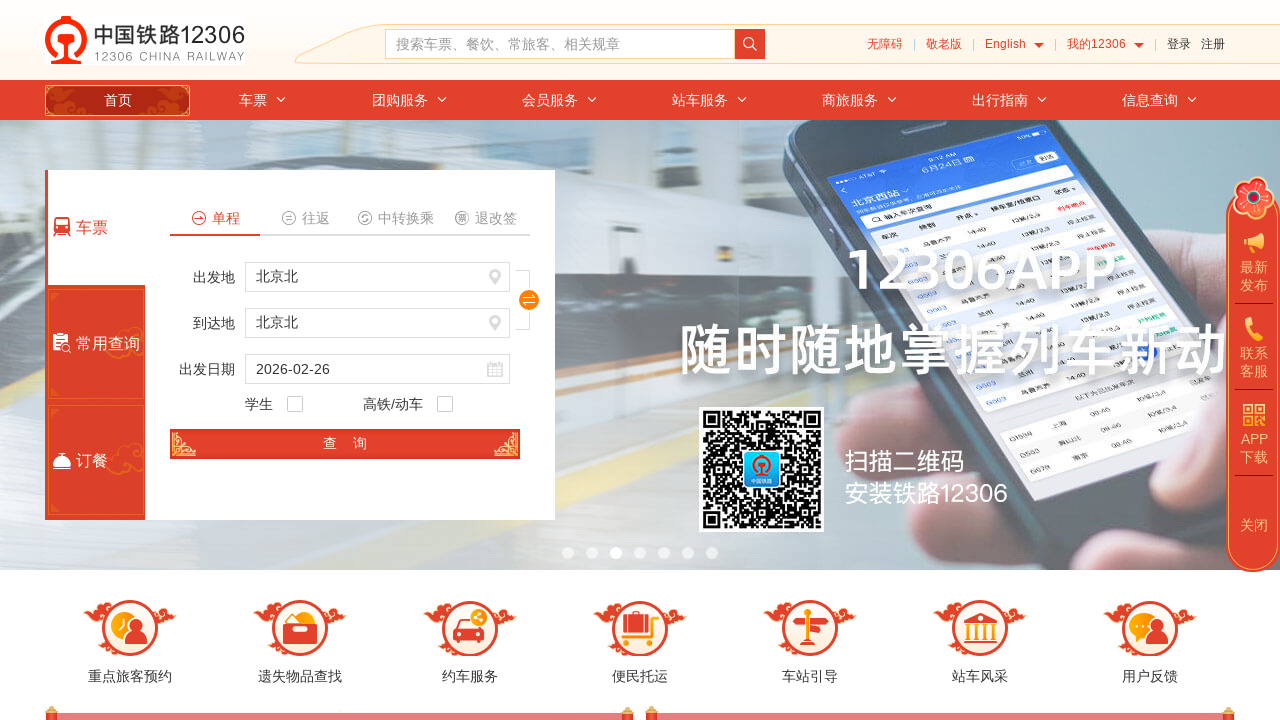